Tests the mortgage calculator by entering a home value and loan amount, then clicking the calculate button to compute the mortgage.

Starting URL: http://www.mortgagecalculator.org/

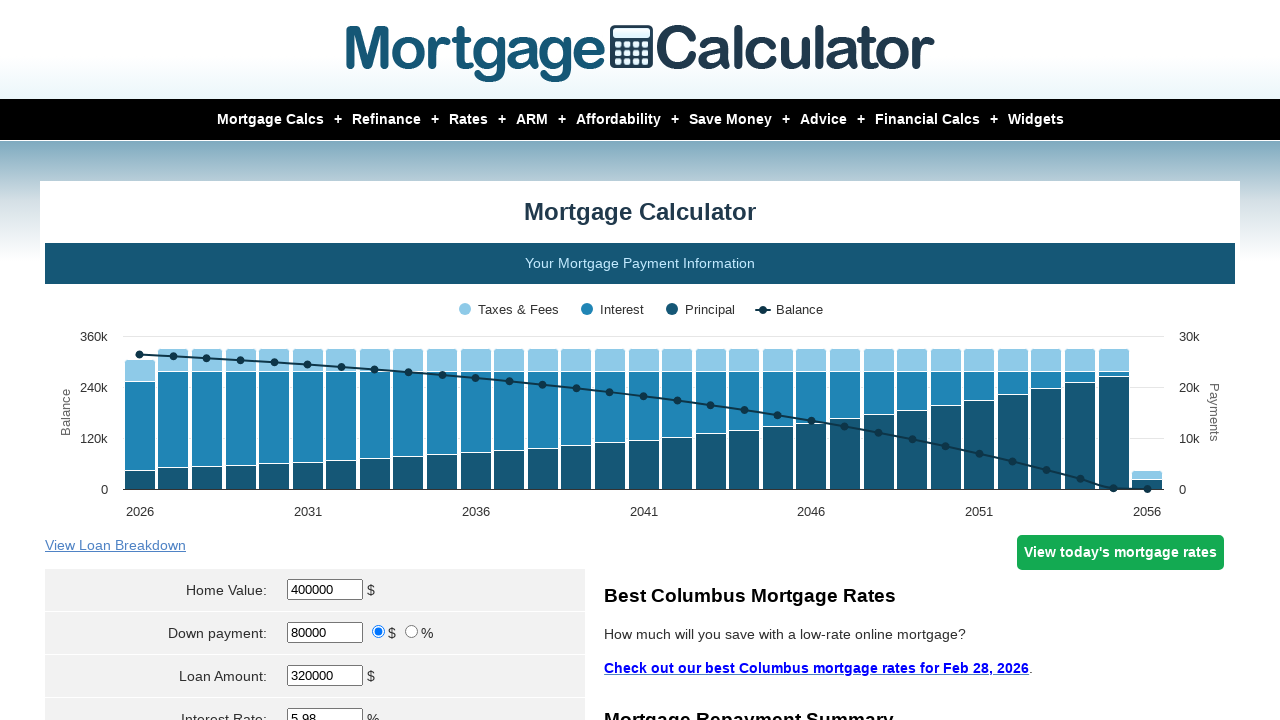

Cleared home value input field on input[name='param[homevalue]']
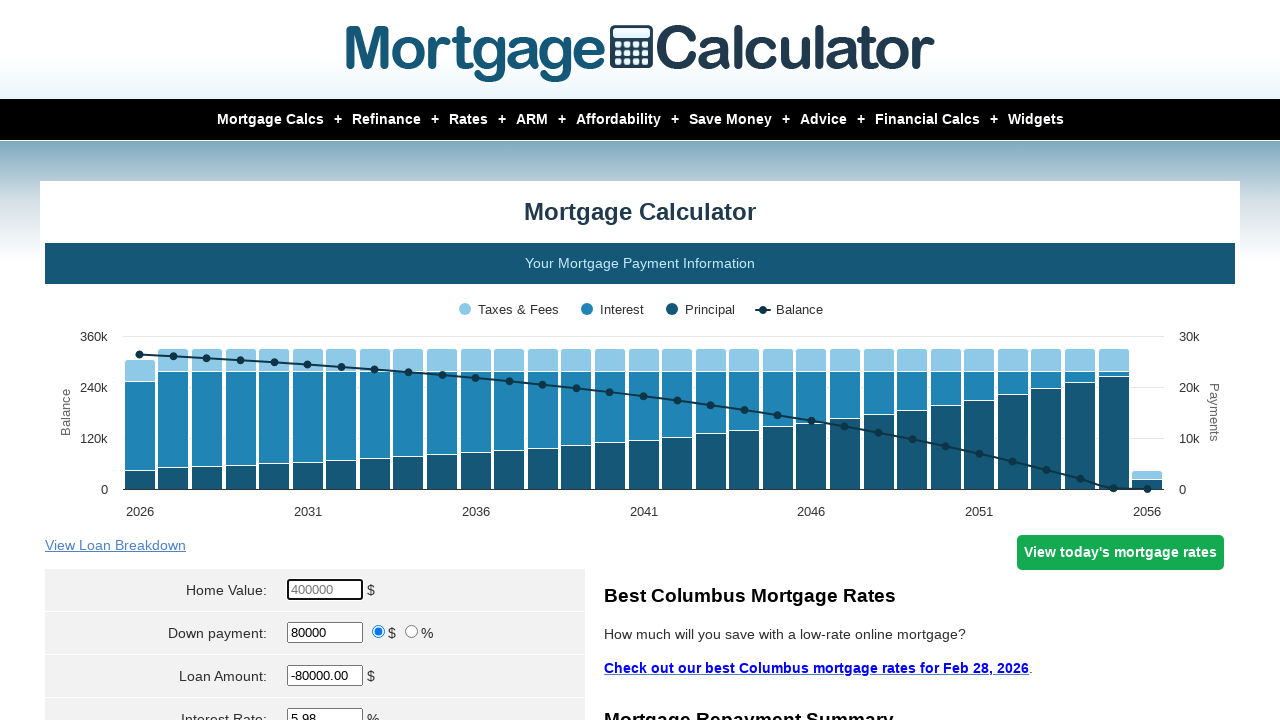

Entered home value of $10,000 on input[name='param[homevalue]']
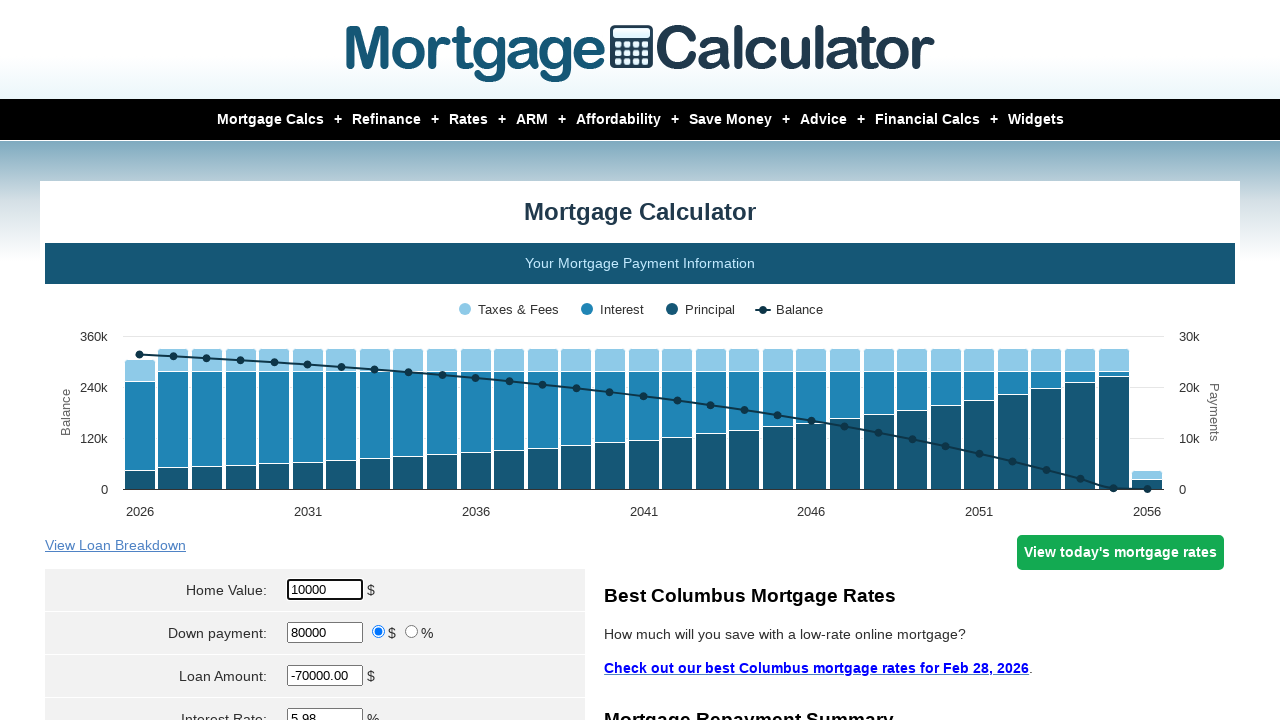

Cleared loan amount input field on #loanamt
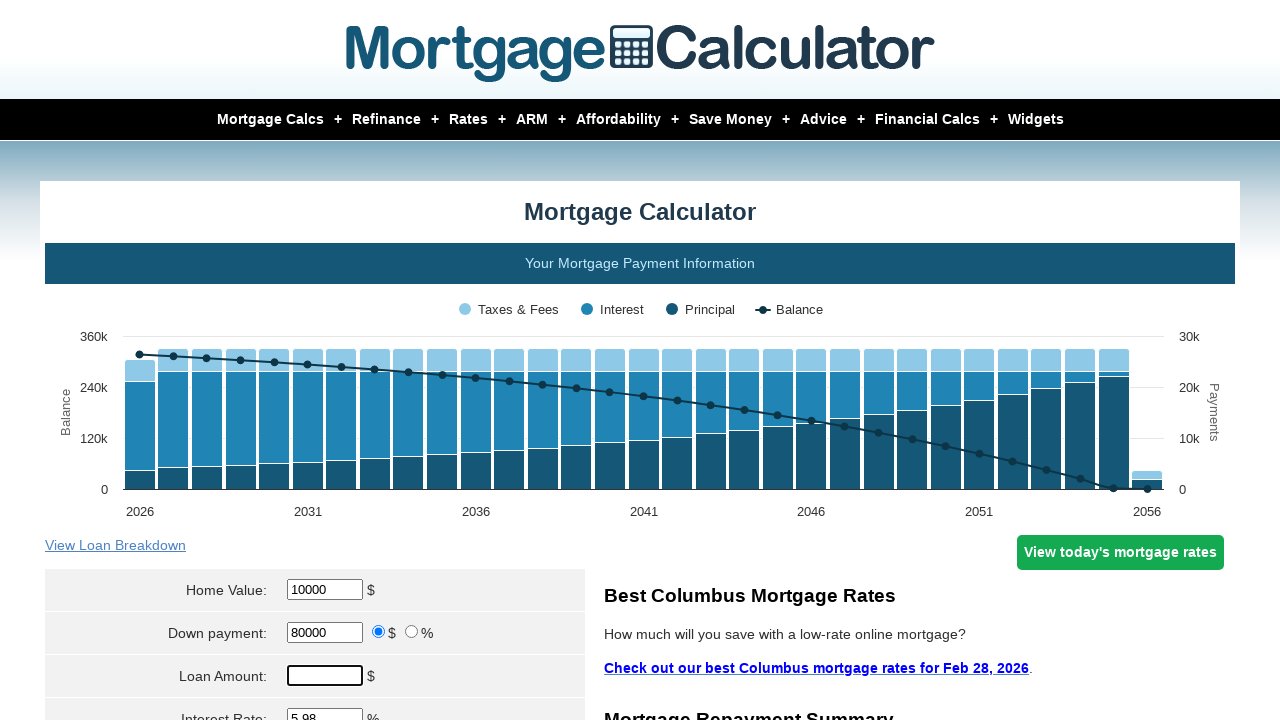

Entered loan amount of $5,000 on #loanamt
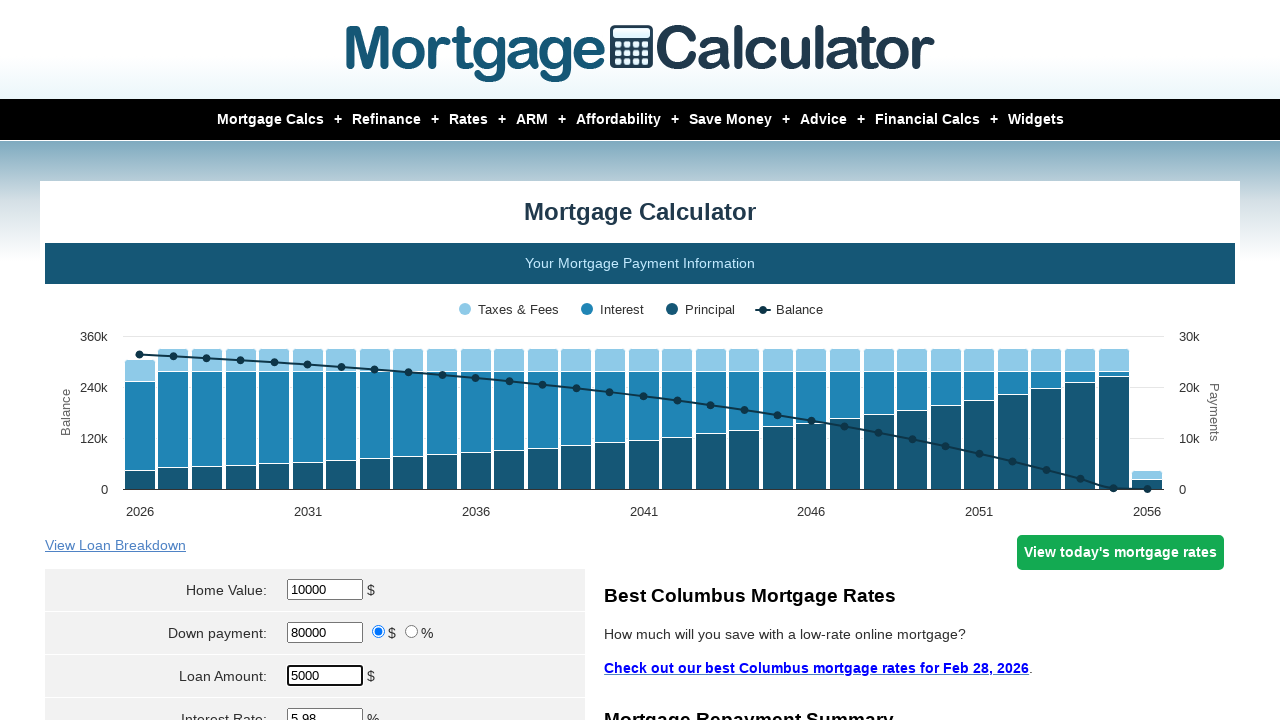

Clicked calculate button to compute mortgage at (315, 360) on input[name='cal']
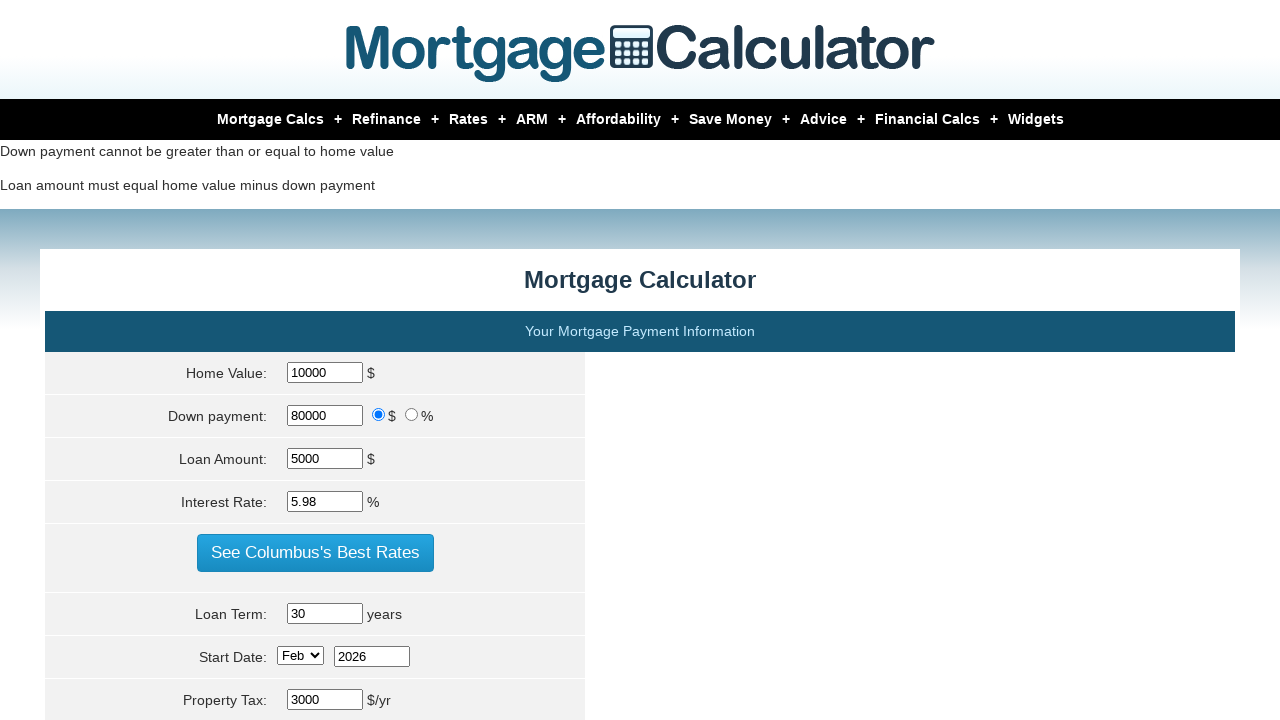

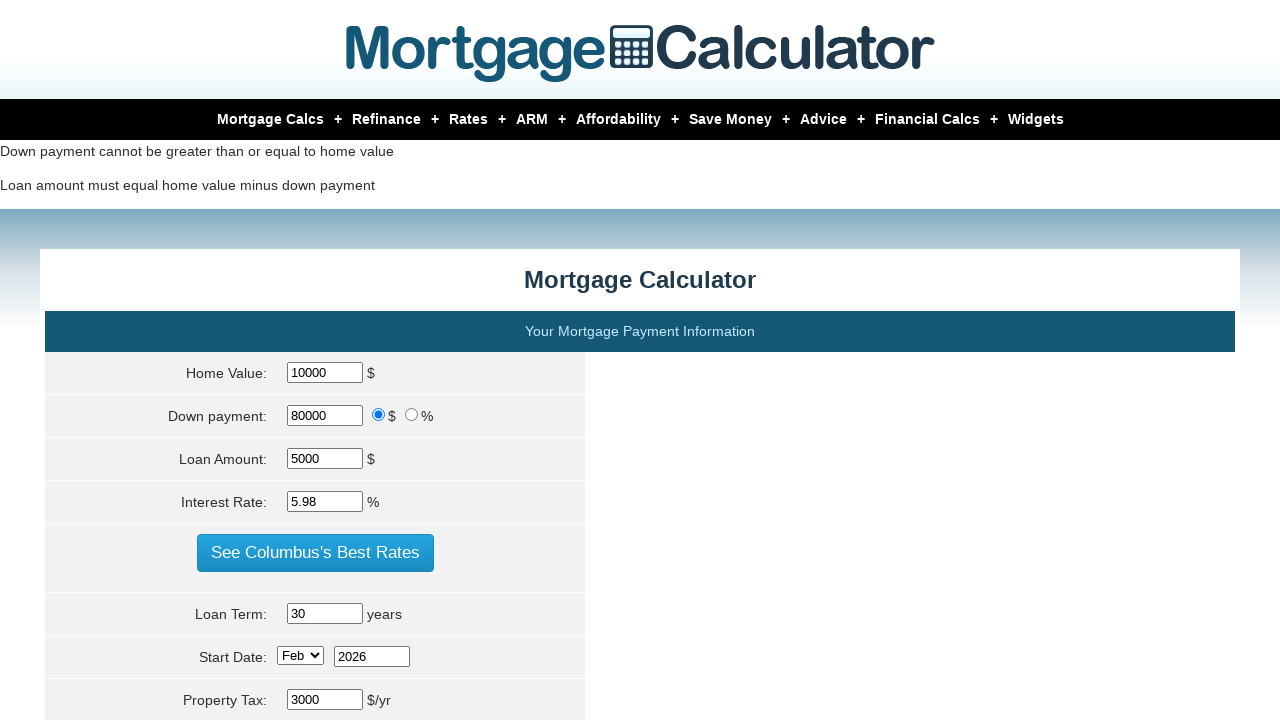